Tests Booking.com search validation by clicking search without entering a destination and verifying the error message

Starting URL: https://www.booking.com/index.pt-br.html?label=gen173nr-1BCAEoggI46AdIM1gEaCCIAQGYAS24ARfIAQzYAQHoAQGIAgGoAgO4AvS2-7EGwAIB0gIkMzhmMTkyM2UtNGJkMi00Nzc1LWFmZjItMjkzYWRkMDg2NmY32AIF4AIB&sid=65683b2ea93f04cc30a93ab5d66762f4&keep_landing=1&sb_price_type=total&

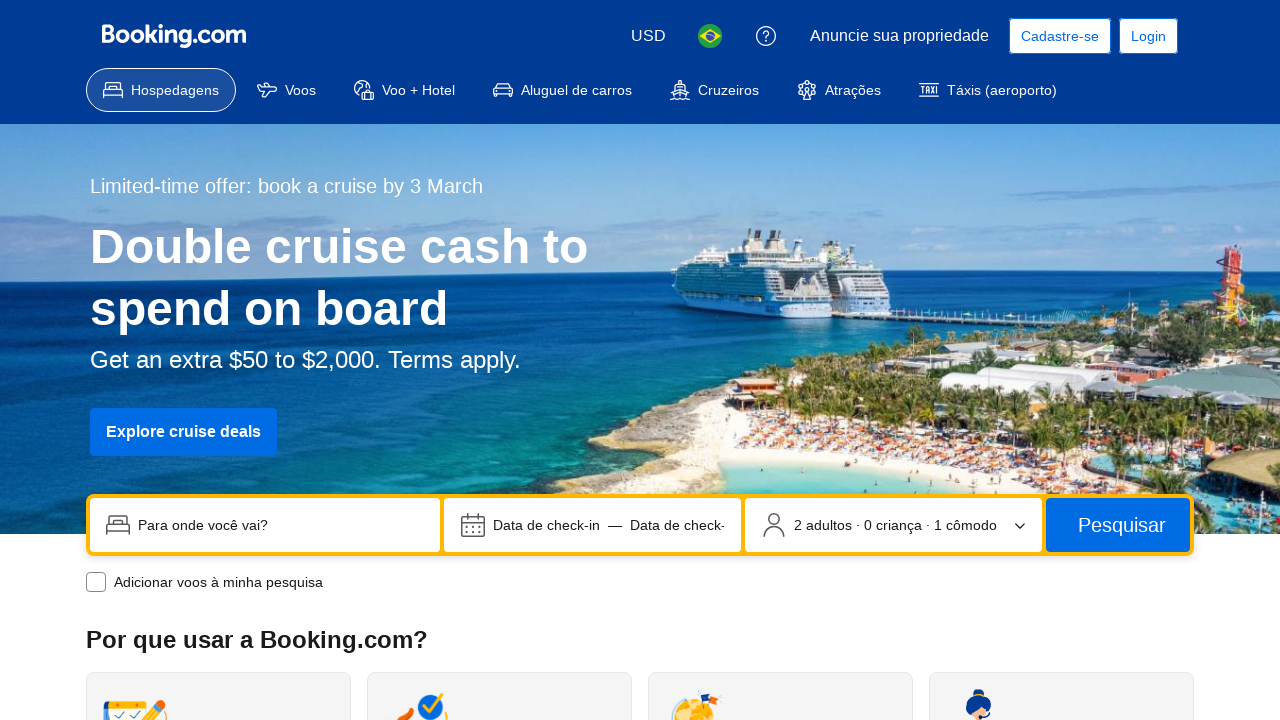

Clicked search button without entering a destination at (1122, 525) on span:has-text('Pesquisar')
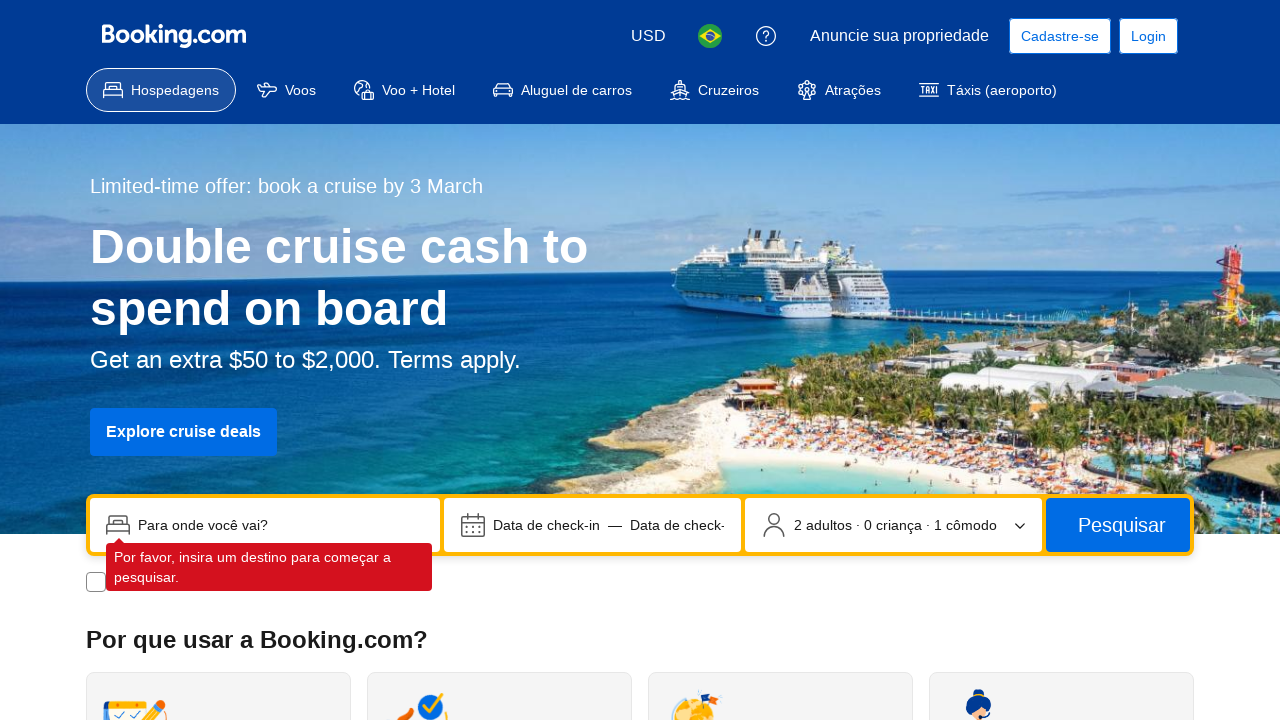

Verified error message 'Por favor, insira um destino para começar a pesquisar.' is displayed
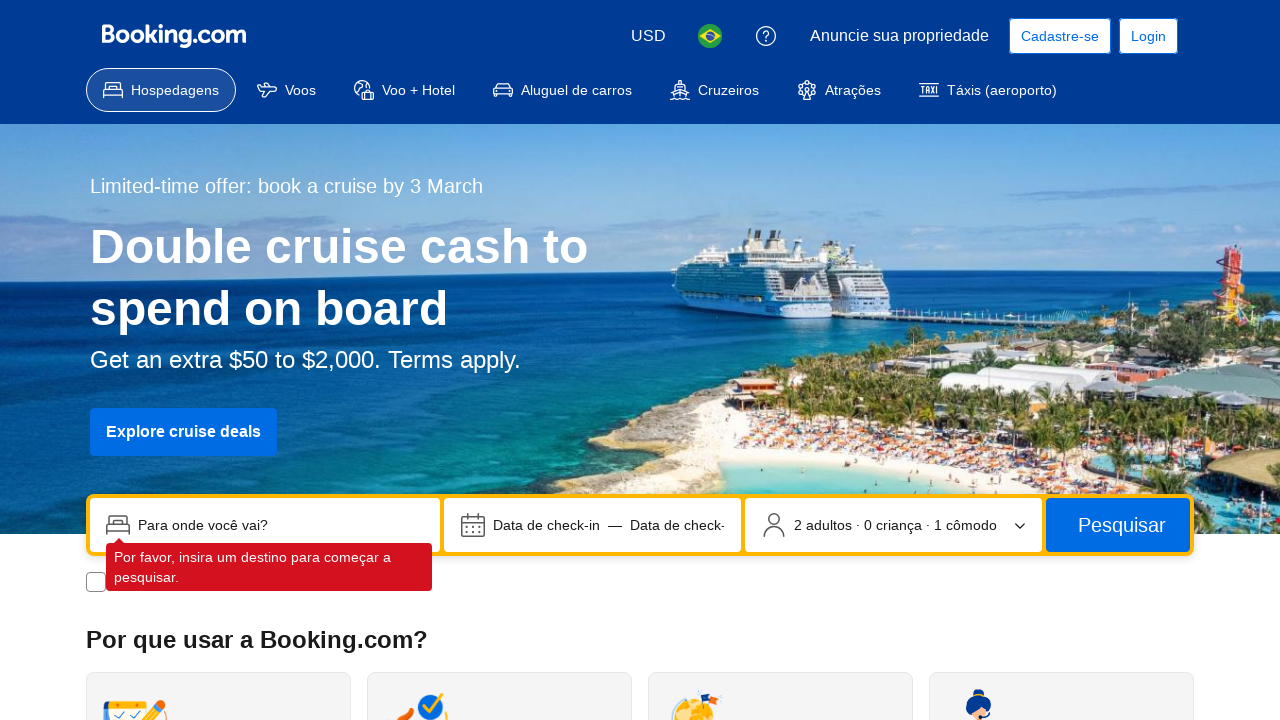

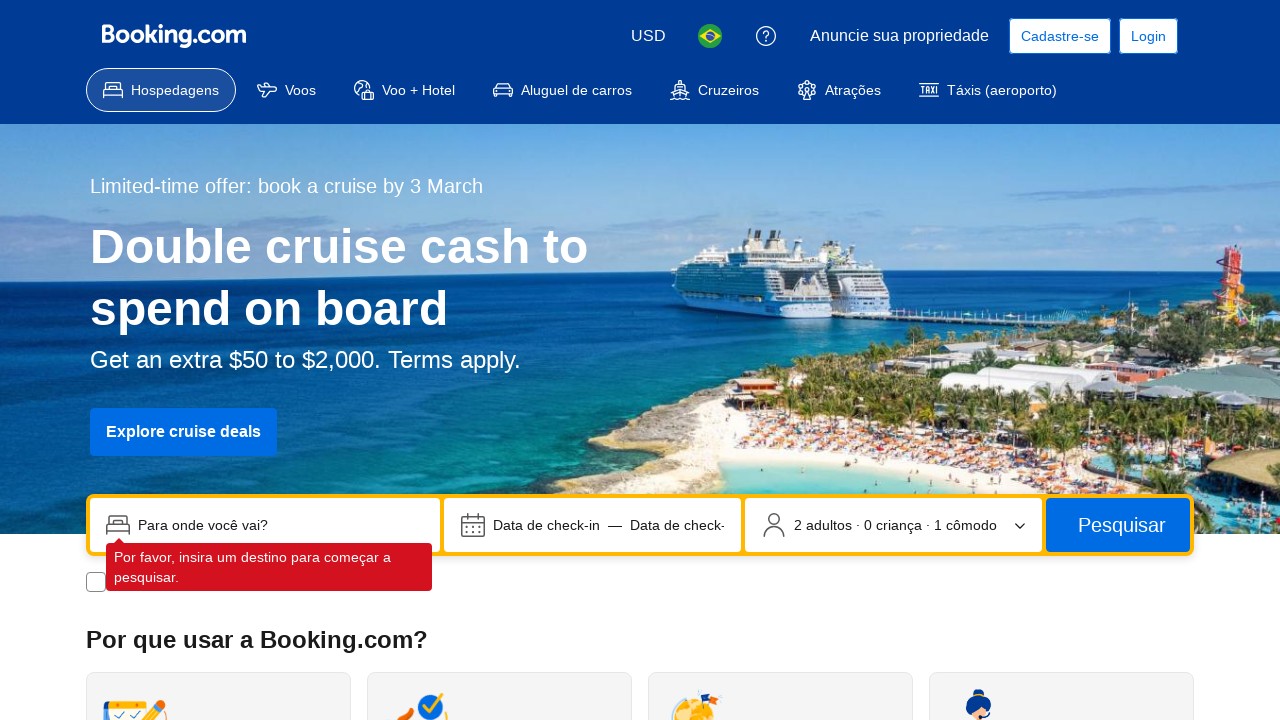